Solves a math problem by extracting a value from the page, calculating the result using a logarithmic formula, and submitting the answer along with checkbox and radio button selections

Starting URL: https://suninjuly.github.io/math.html

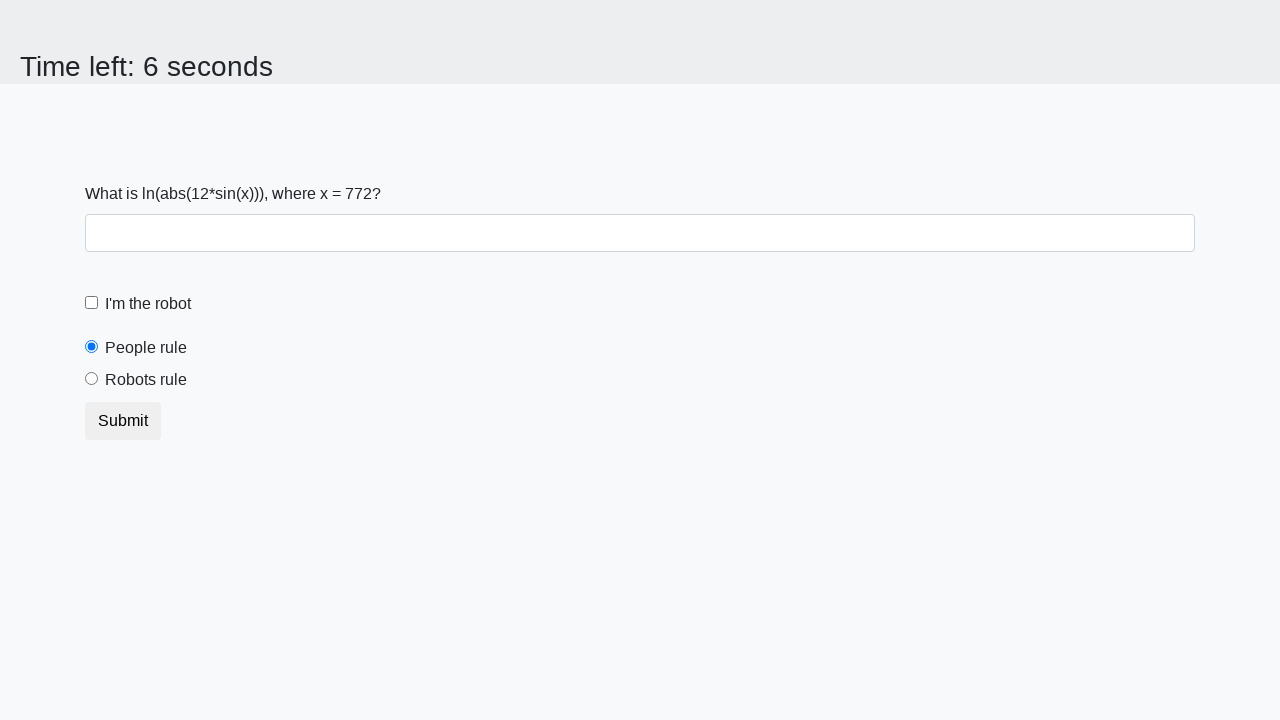

Extracted mathematical value from page
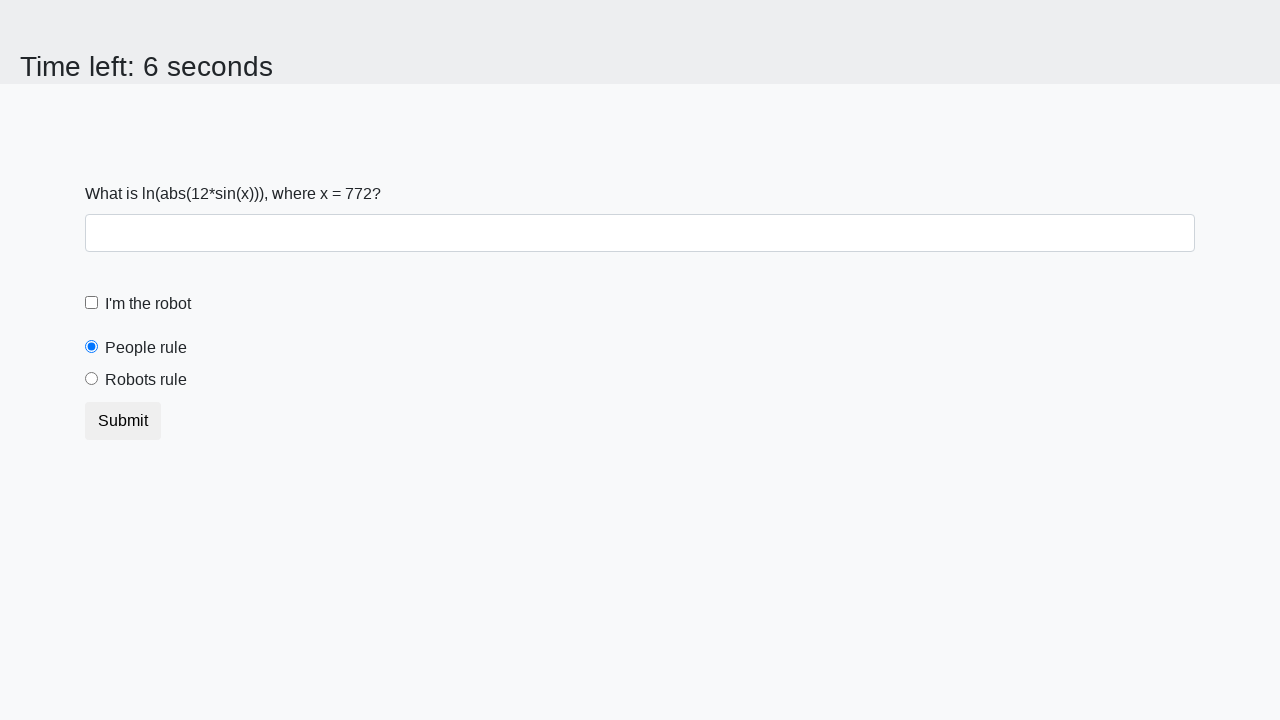

Filled answer field with calculated logarithmic result on #answer
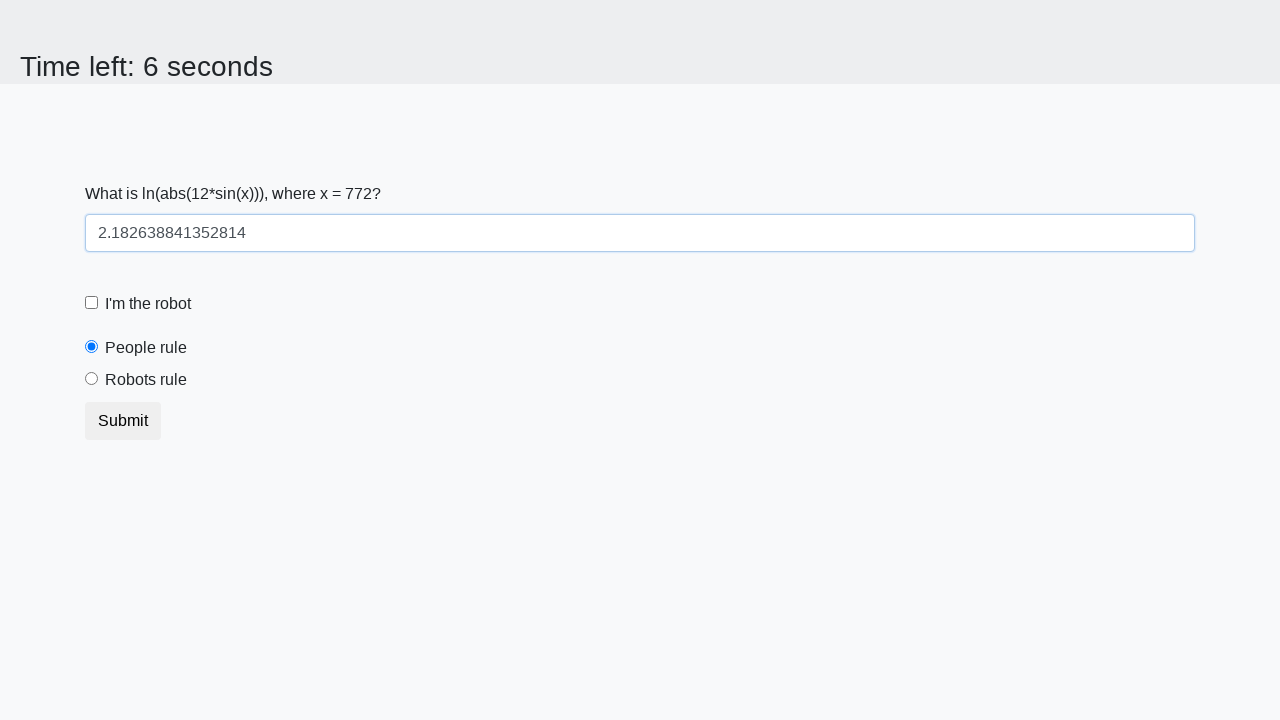

Checked the robot checkbox at (92, 303) on #robotCheckbox
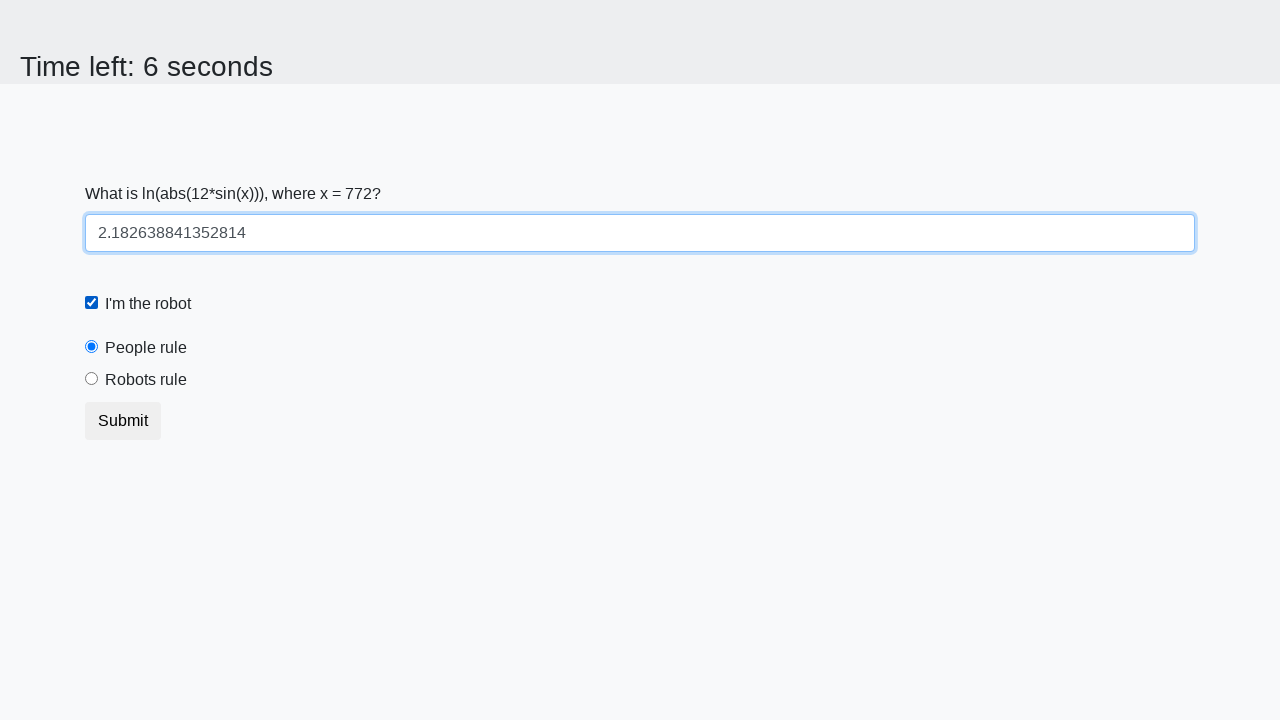

Selected the robots rule radio button at (92, 379) on #robotsRule
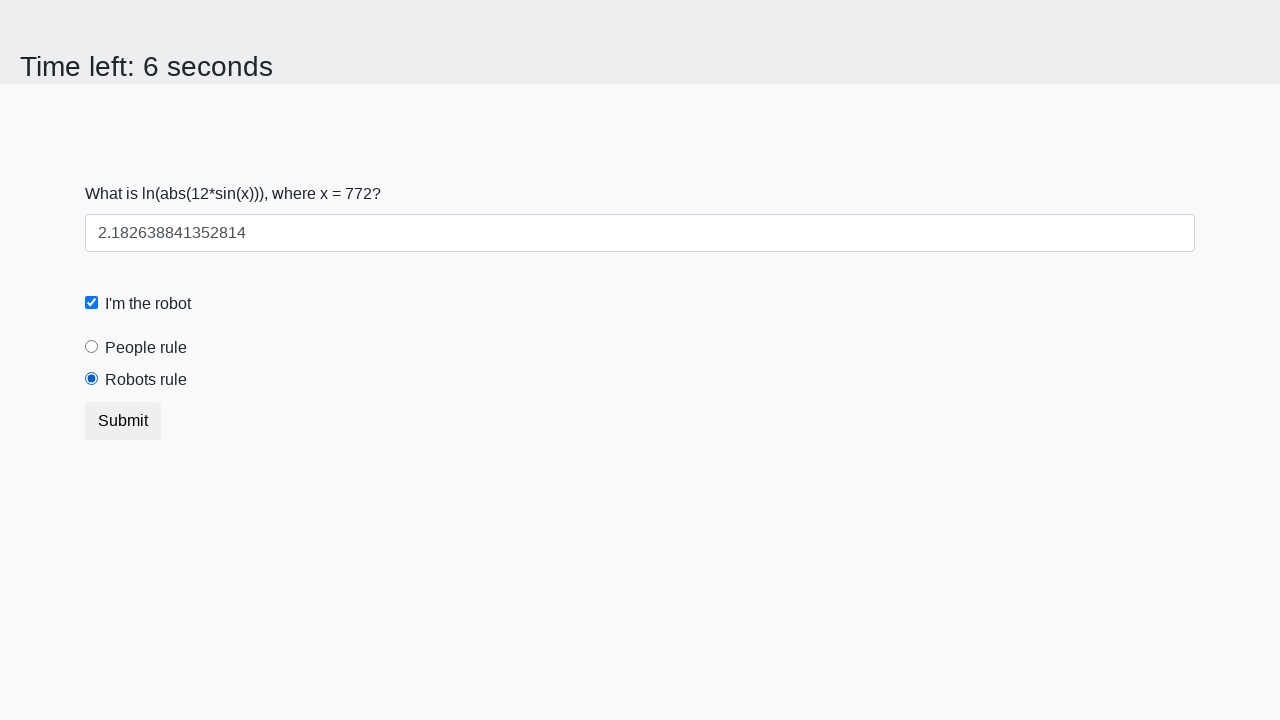

Submitted the form at (123, 421) on .btn.btn-default
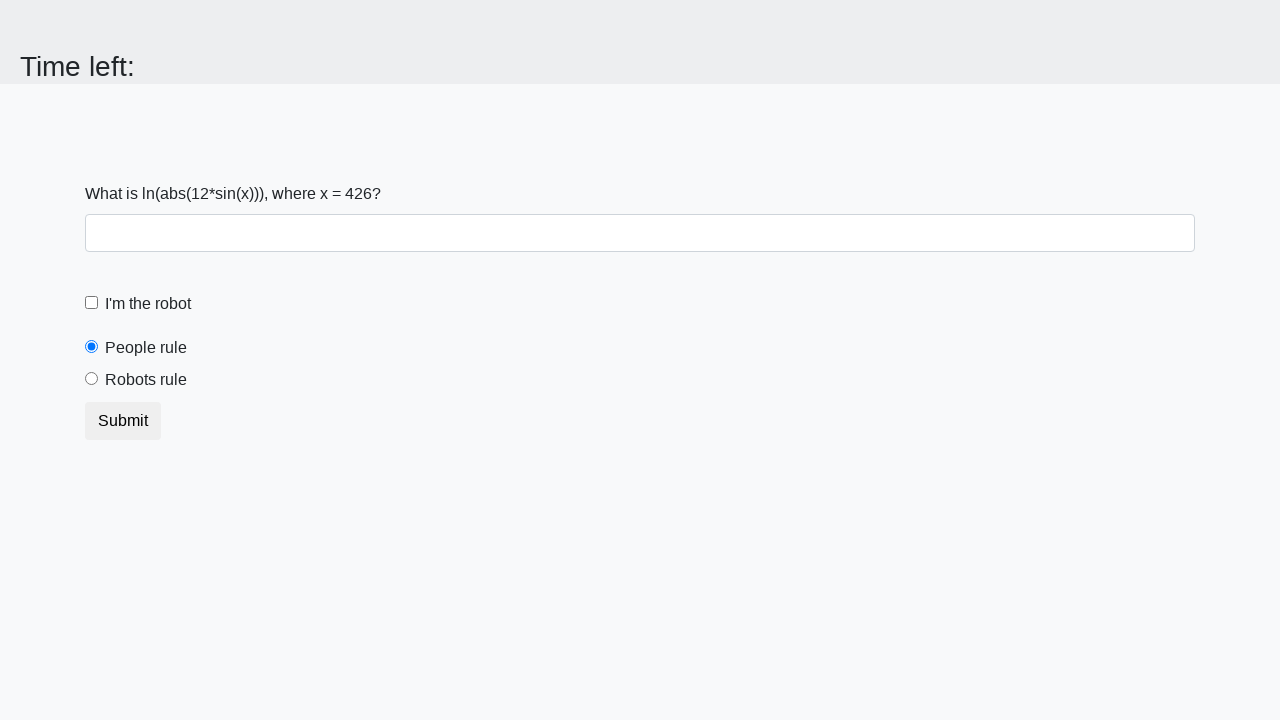

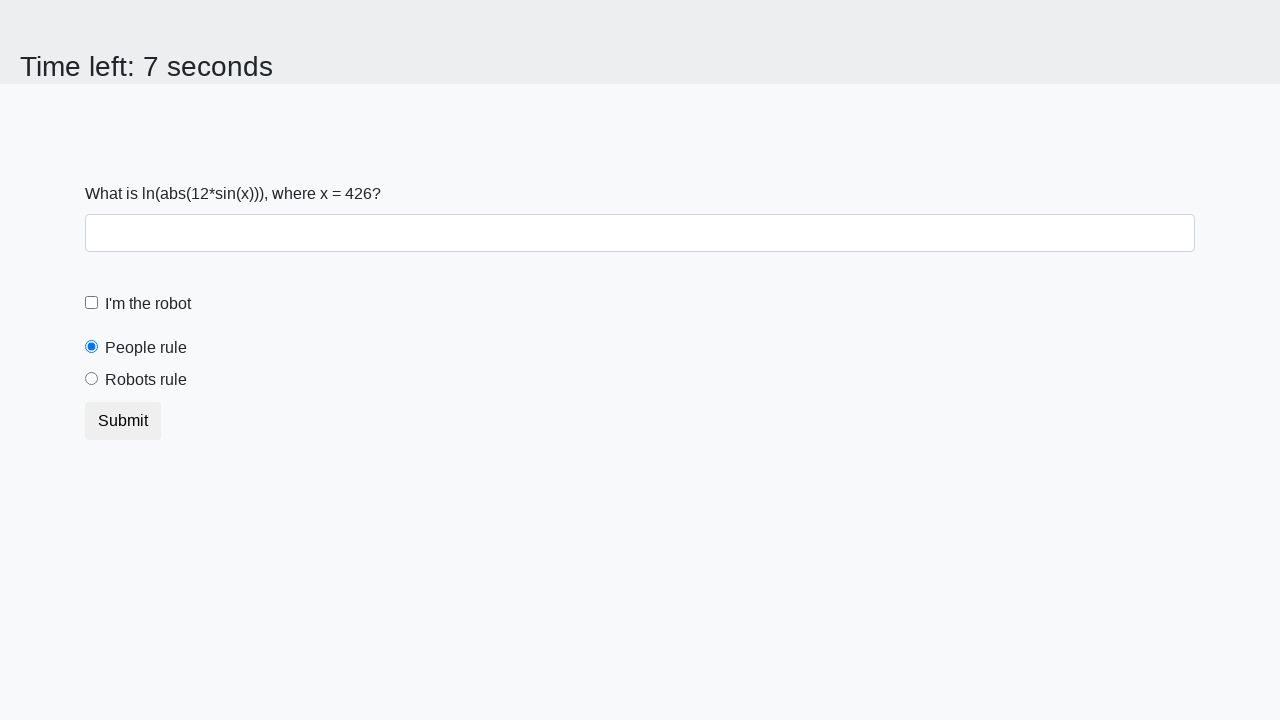